Tests UI interactions on BuildExpress app including clicking carousel navigation buttons, pagination dots, and SVG icons to verify navigation functionality.

Starting URL: https://buildexpress.vercel.app/

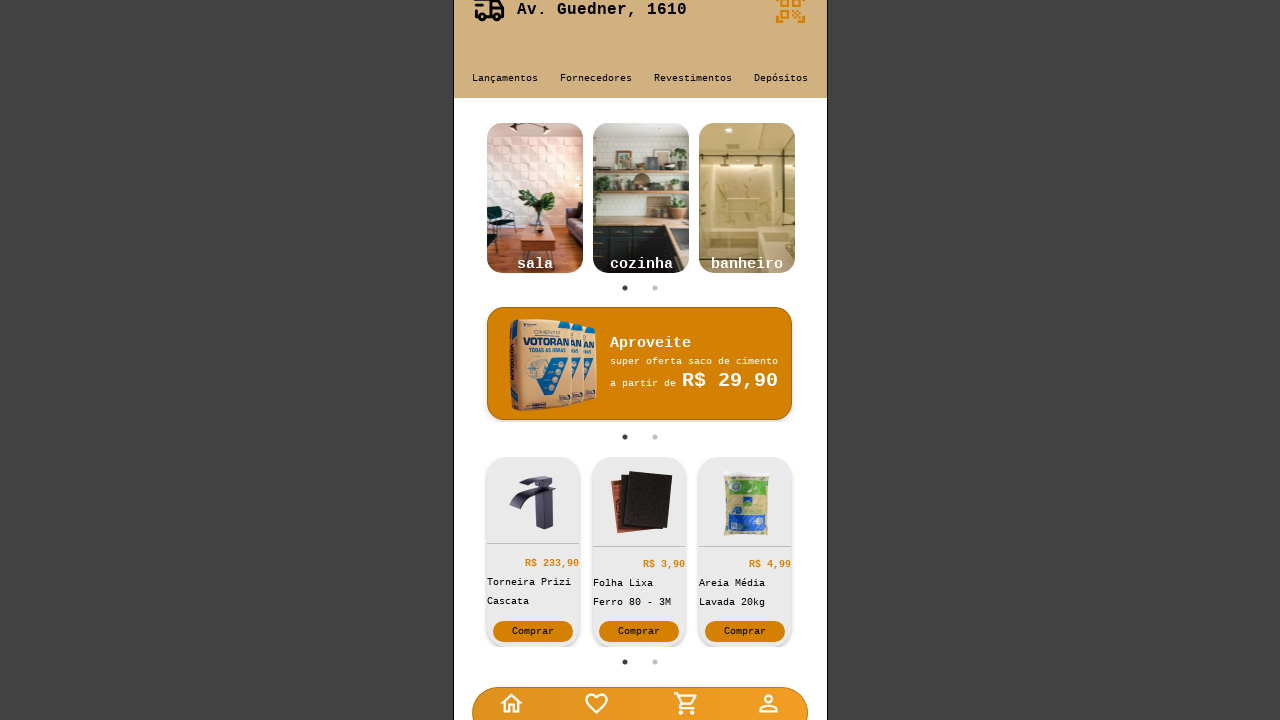

Set viewport size to 812x672
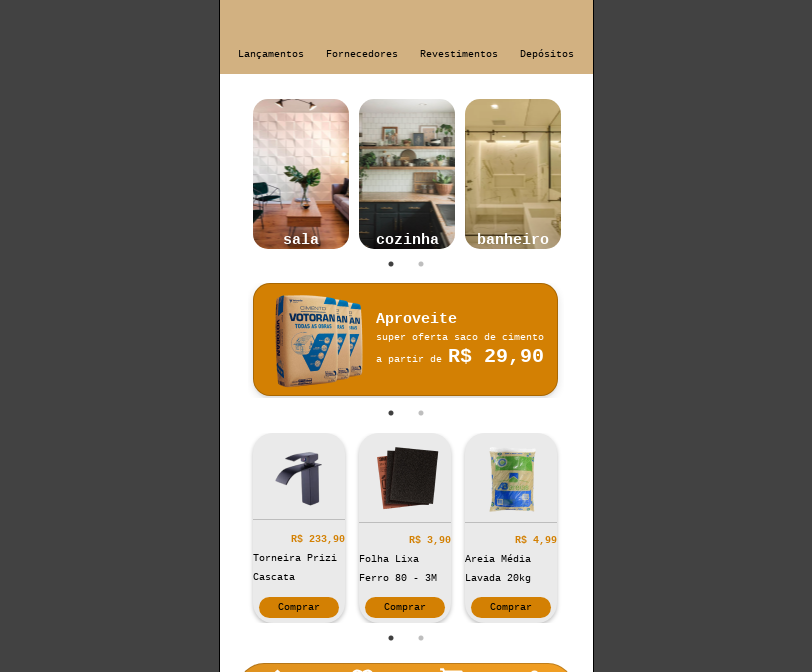

Clicked carousel navigation button for 2nd item at (421, 264) on .sc-papXJ li:nth-child(2) > button
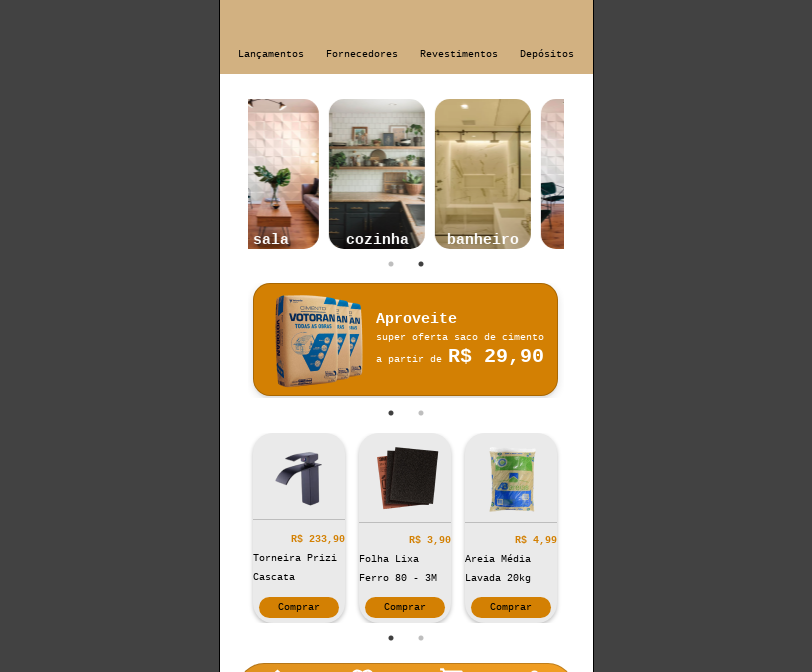

Clicked active slide button (2nd) at (421, 264) on .slick-active:nth-child(2) > button
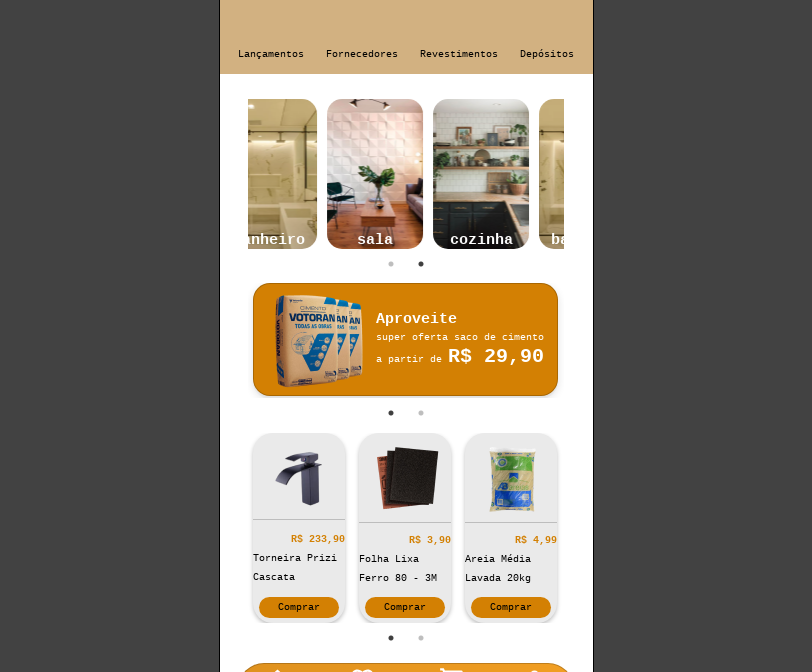

Clicked carousel navigation button for 1st item at (391, 264) on .sc-papXJ li:nth-child(1) > button
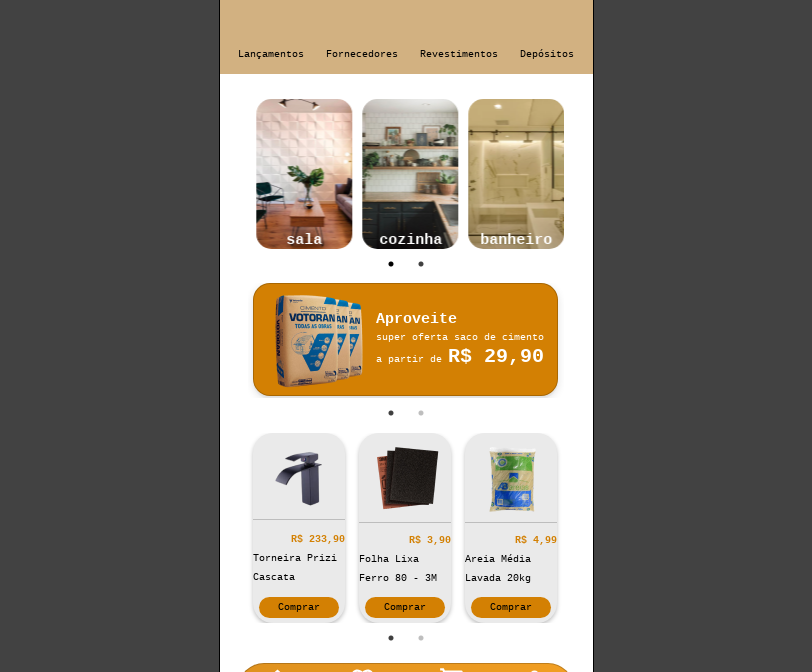

Clicked second navigation button in another carousel at (421, 413) on .sc-fLlhyt li:nth-child(2) > button
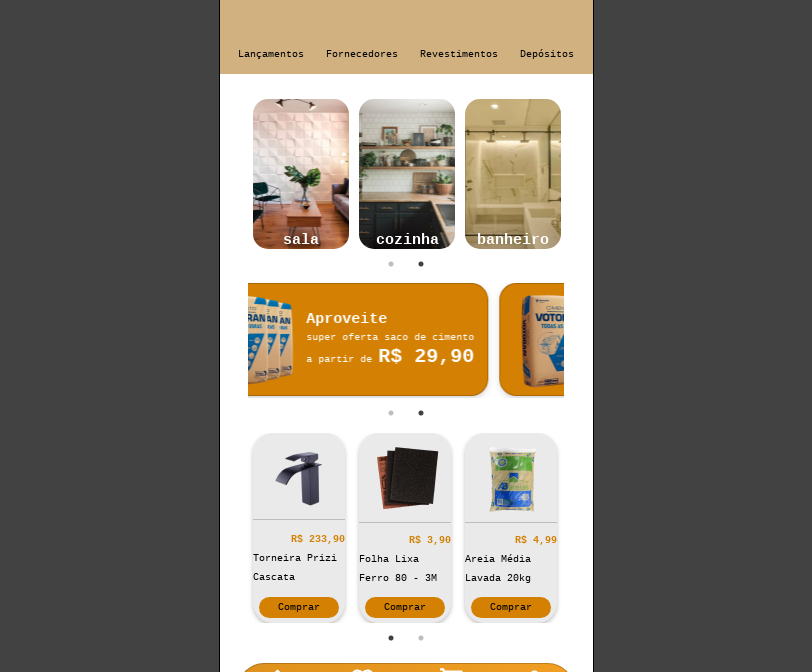

Clicked first navigation button at (391, 413) on .sc-fLlhyt li:nth-child(1) > button
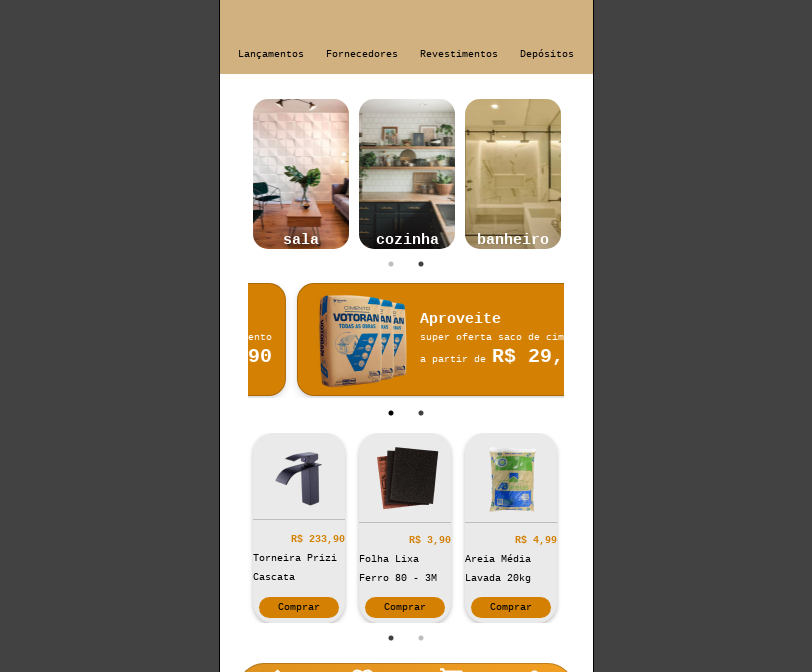

Clicked second button in another section at (421, 638) on .sc-evZas li:nth-child(2) > button
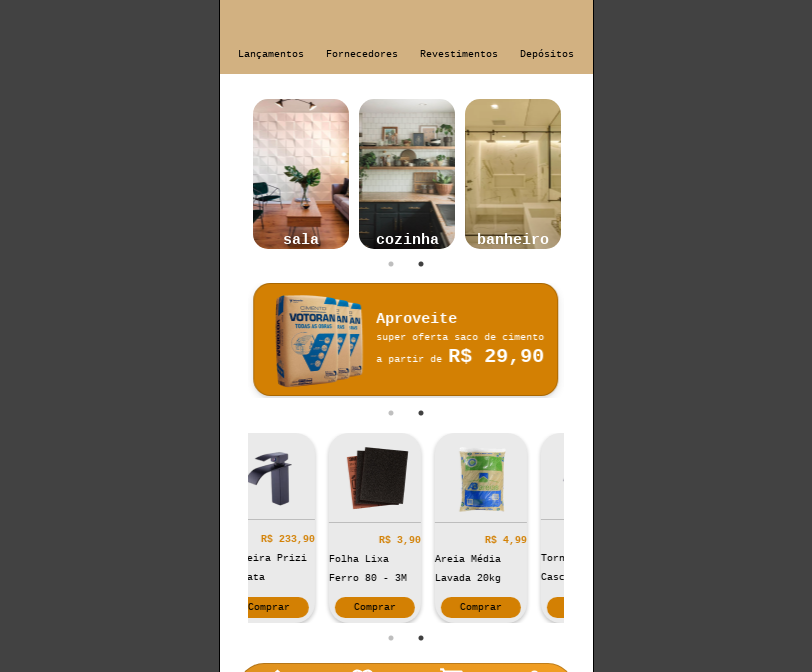

Clicked first SVG icon at (277, 658) on .sc-jSMfEi:nth-child(1) > svg
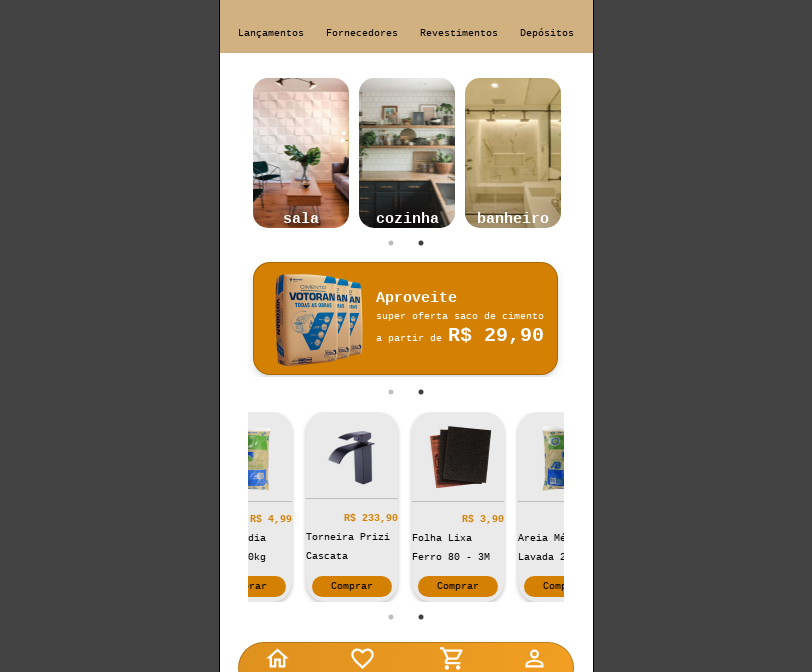

Clicked second icon container at (362, 649) on .sc-jSMfEi:nth-child(2)
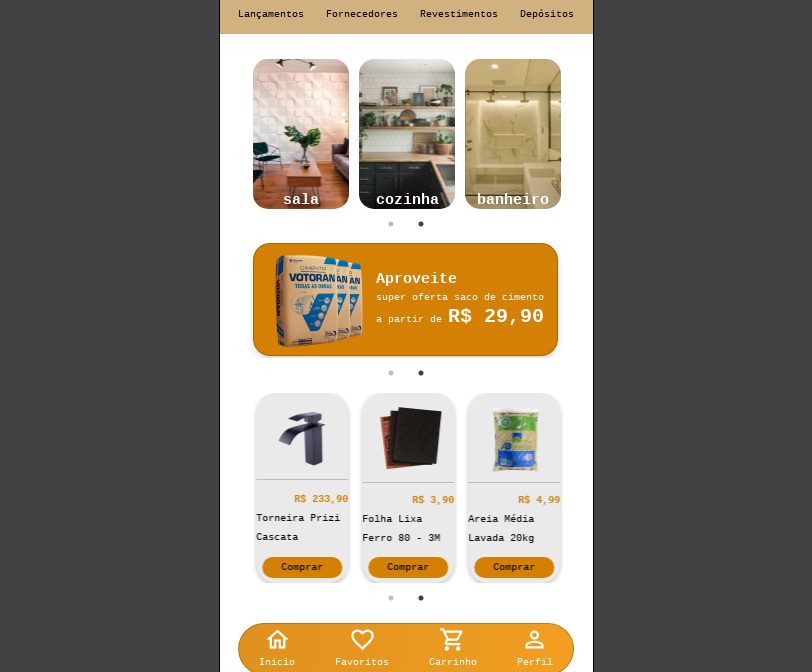

Clicked third SVG icon at (453, 640) on .sc-jSMfEi:nth-child(3) > svg
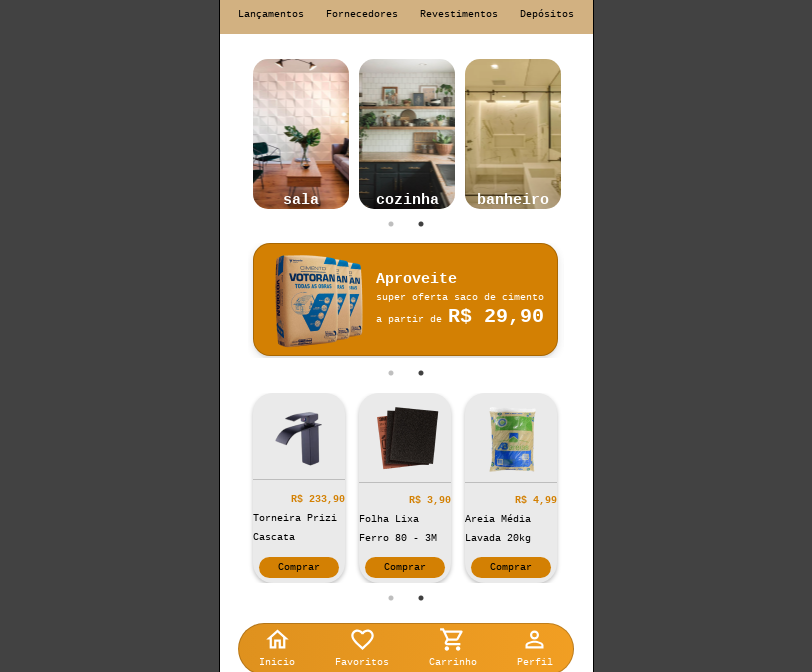

Clicked on App container at (406, 336) on .App
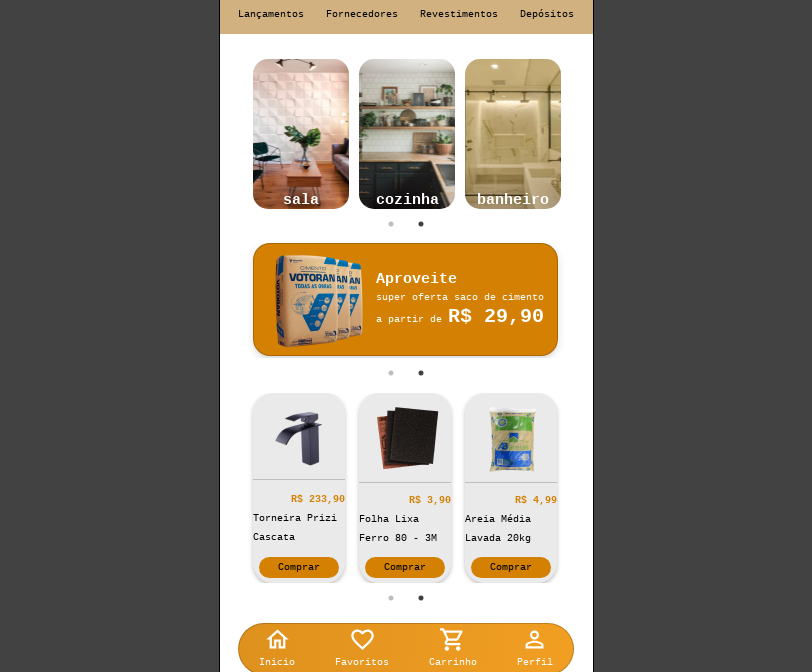

Clicked on another element at (406, 336) on .sc-bczRLJ
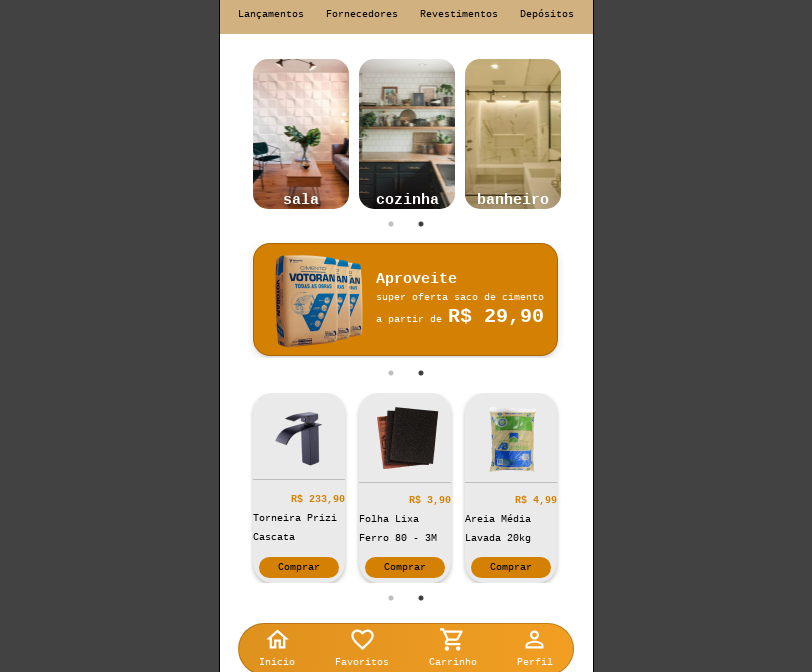

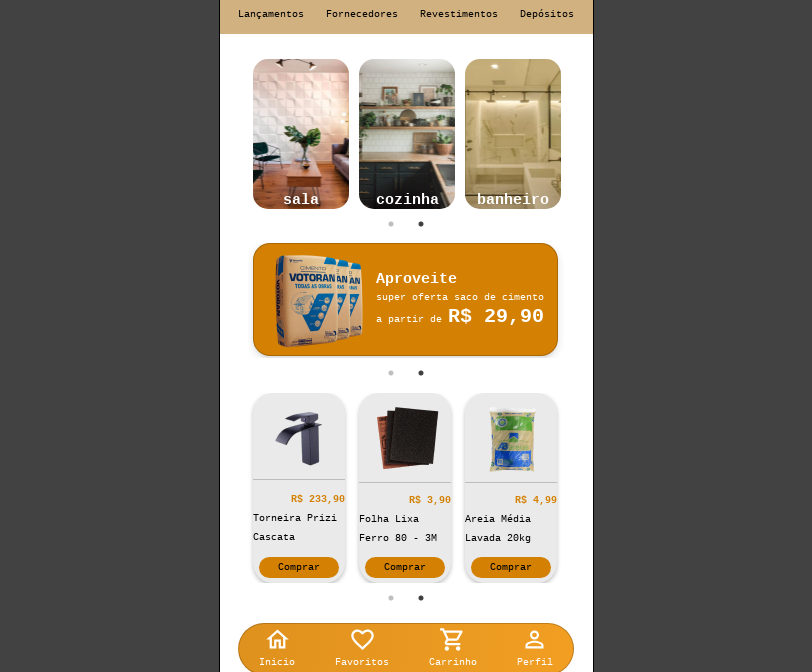